Tests a growing clickable button challenge by waiting for the button to fully grow, clicking it, and verifying that the click event was triggered with the expected status text.

Starting URL: https://testpages.herokuapp.com/styled/challenges/growing-clickable.html

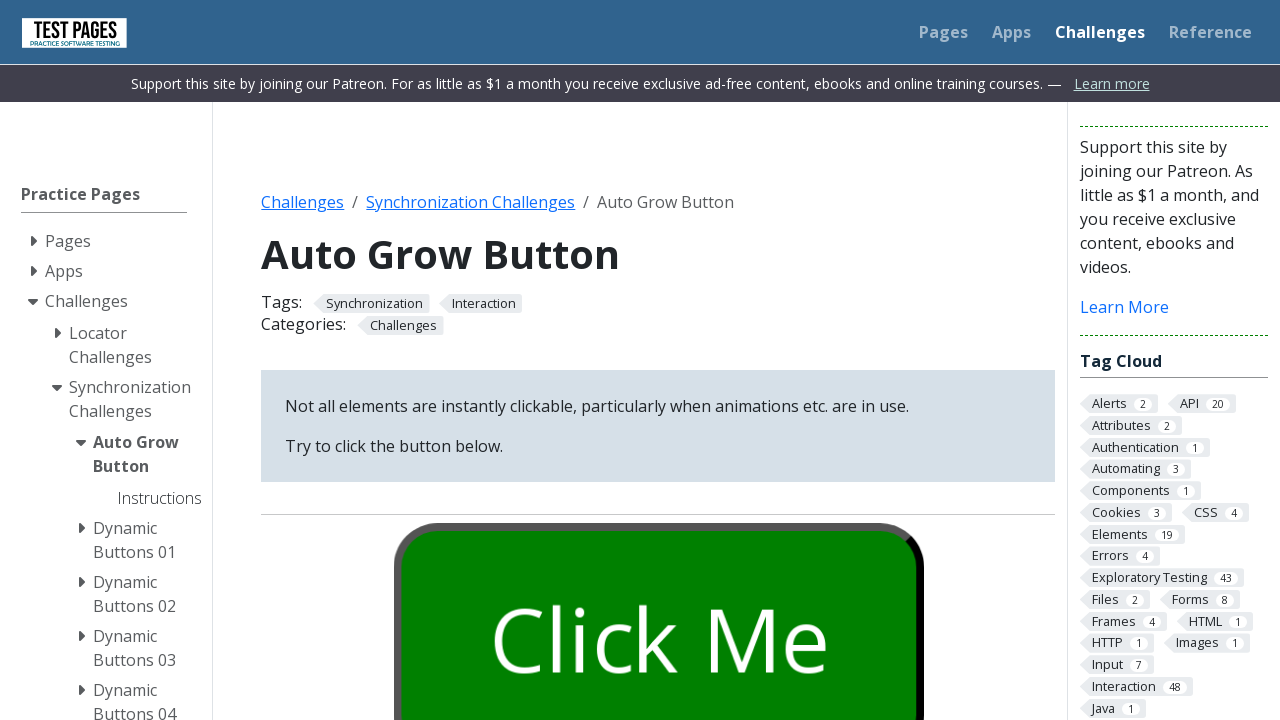

Waited for button to fully grow with 'grown' class
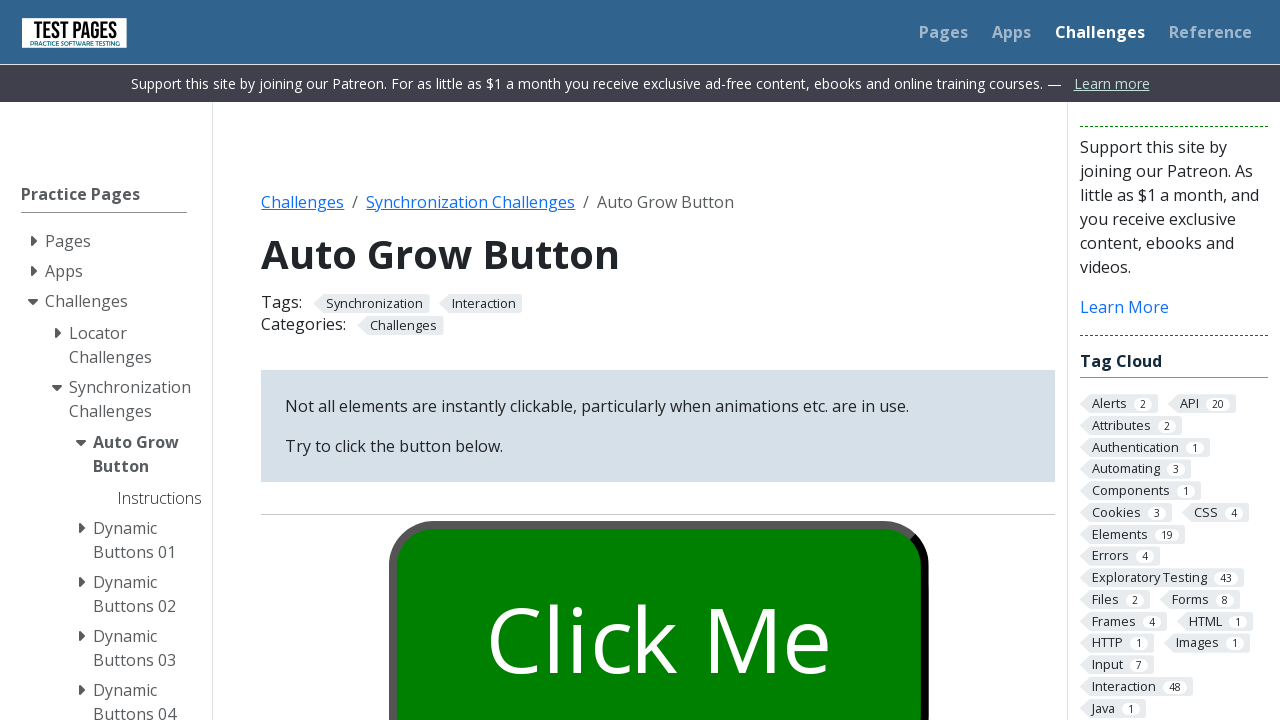

Clicked the 'Click Me' button at (658, 600) on #growbutton
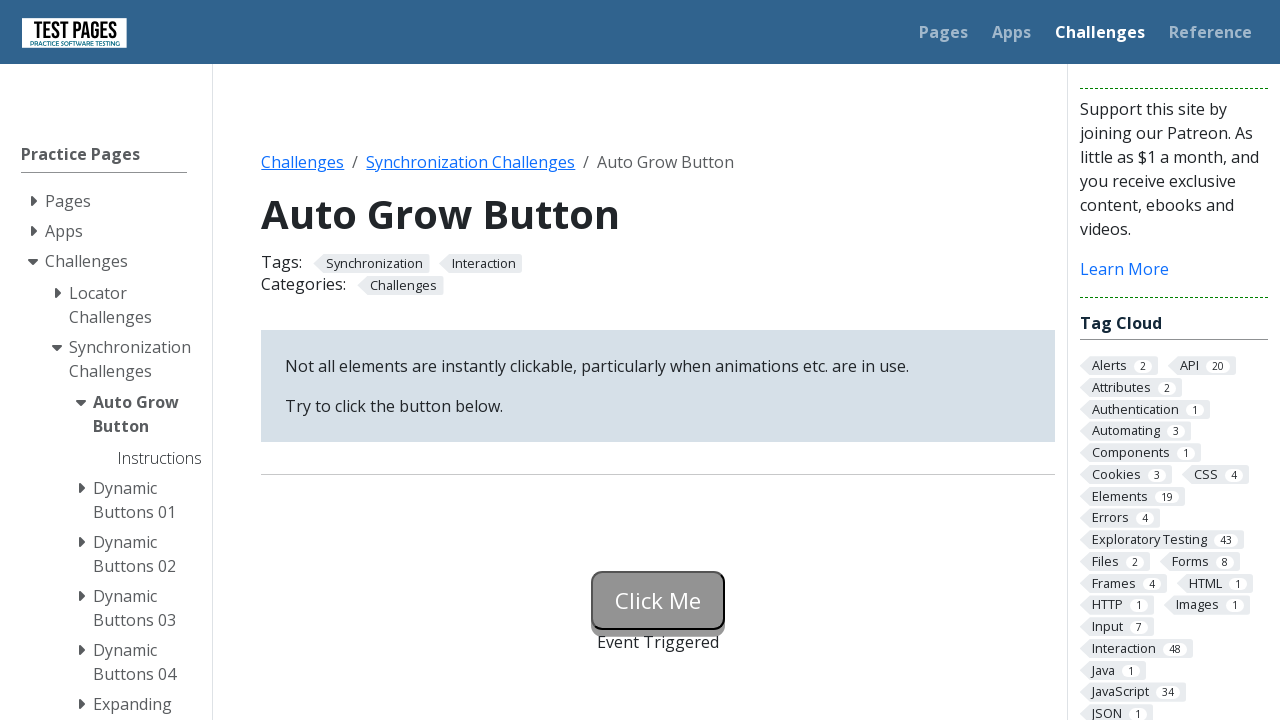

Verified button has 'triggered' class after click
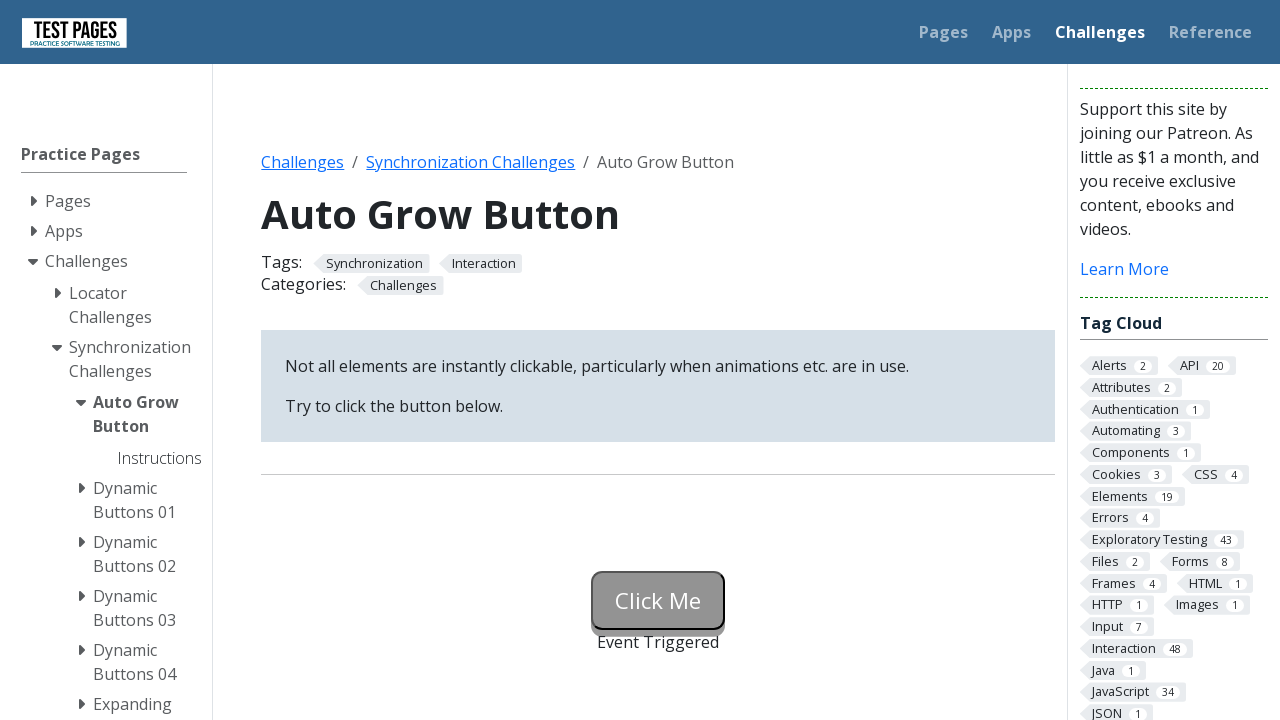

Retrieved status text from button status element
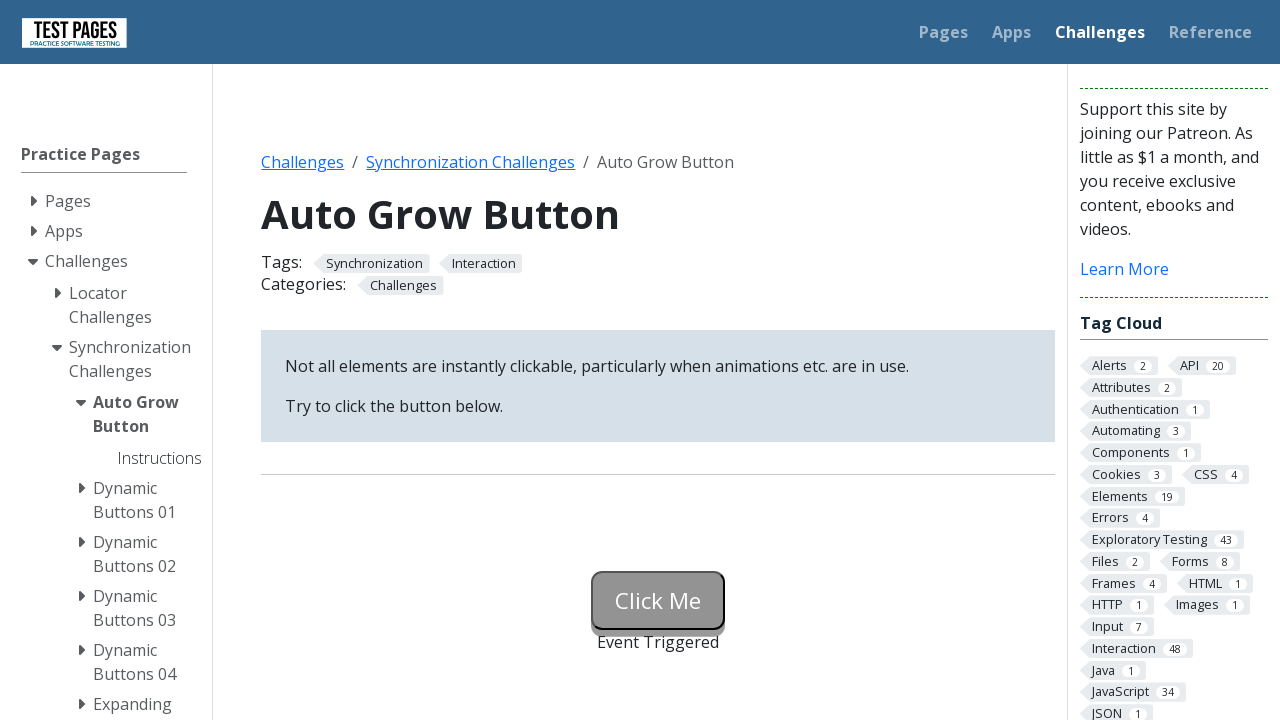

Verified status text is 'Event Triggered'
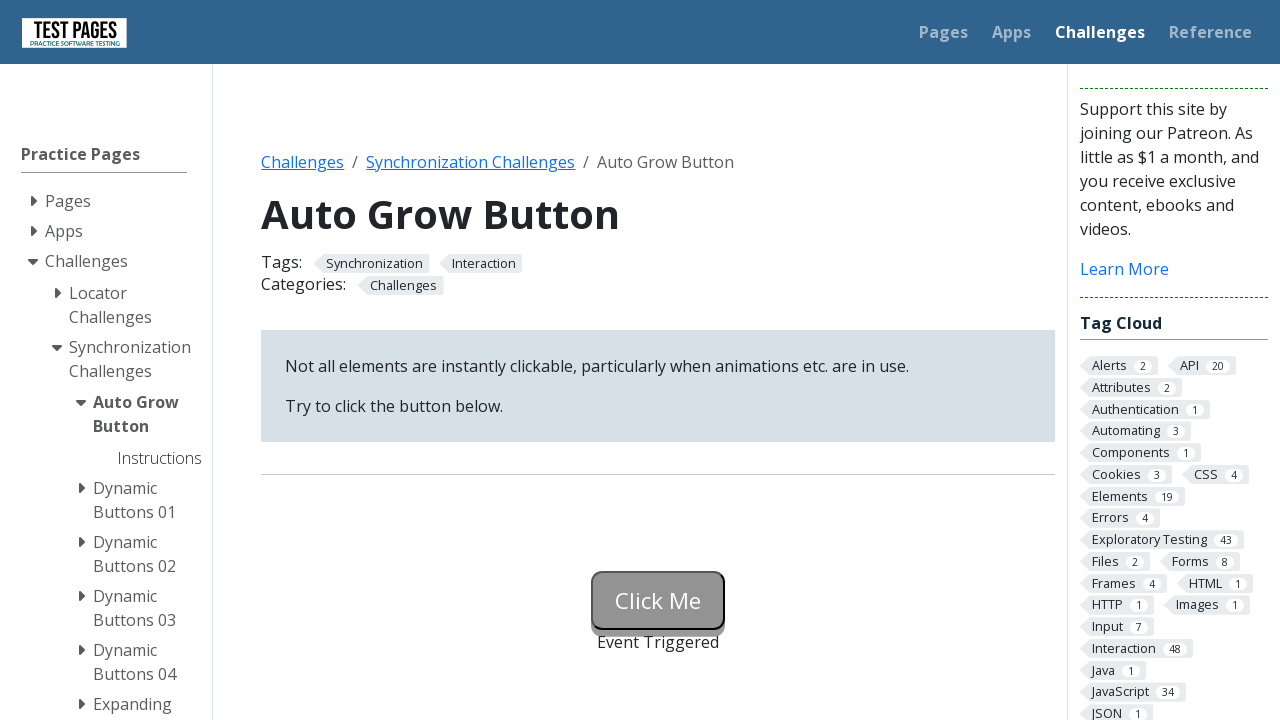

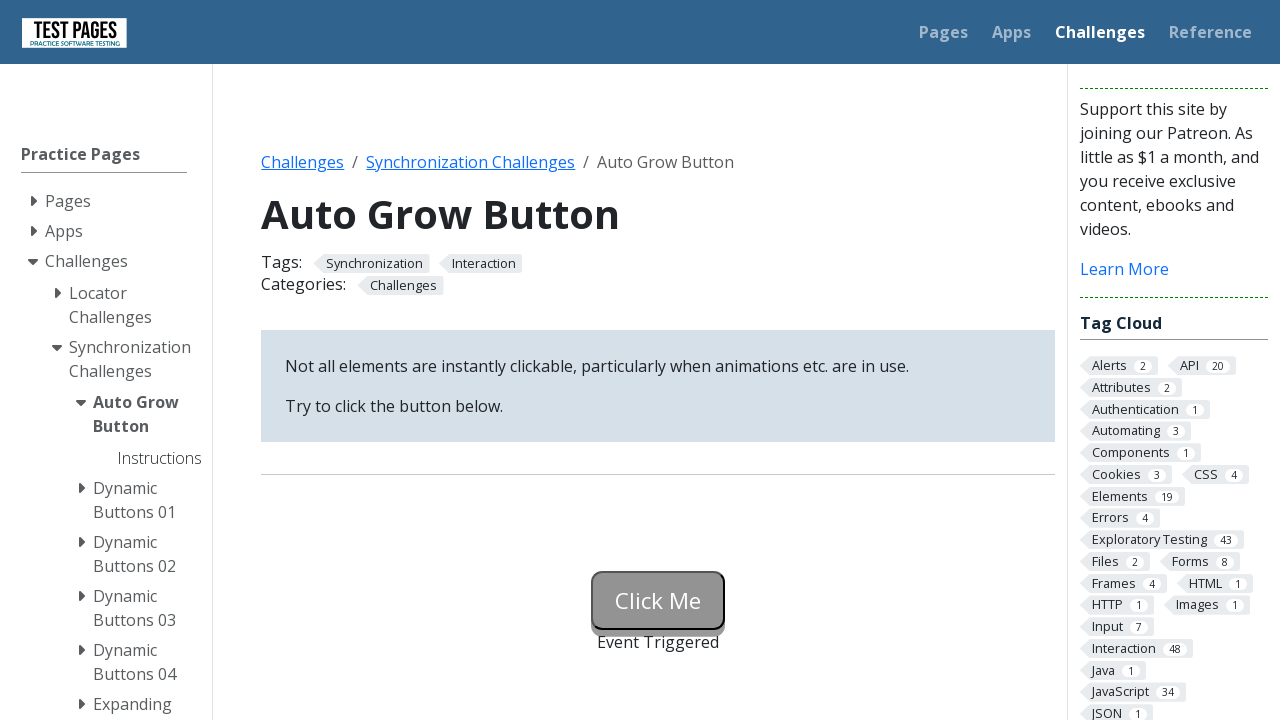